Tests adding specific products (Cucumber and Broccoli) to cart on a grocery shopping practice website by iterating through product listings and clicking add buttons for matching items

Starting URL: https://rahulshettyacademy.com/seleniumPractise/#/

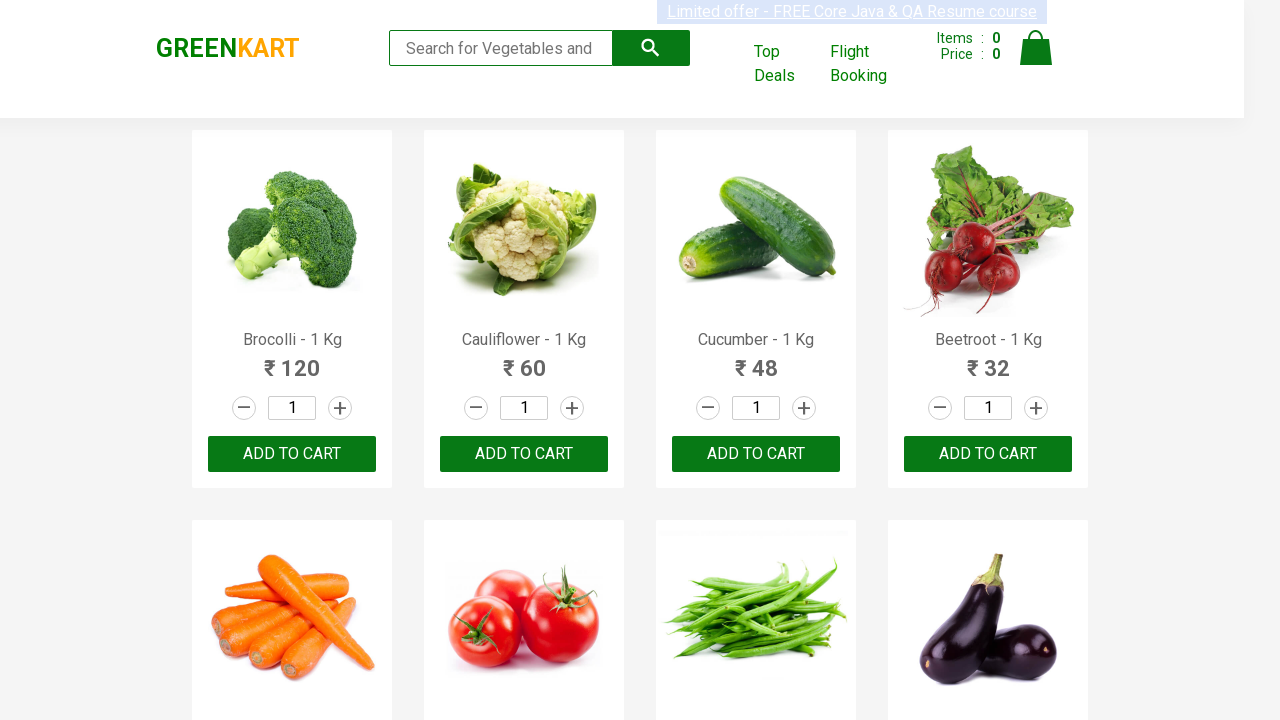

Waited for product listings to load
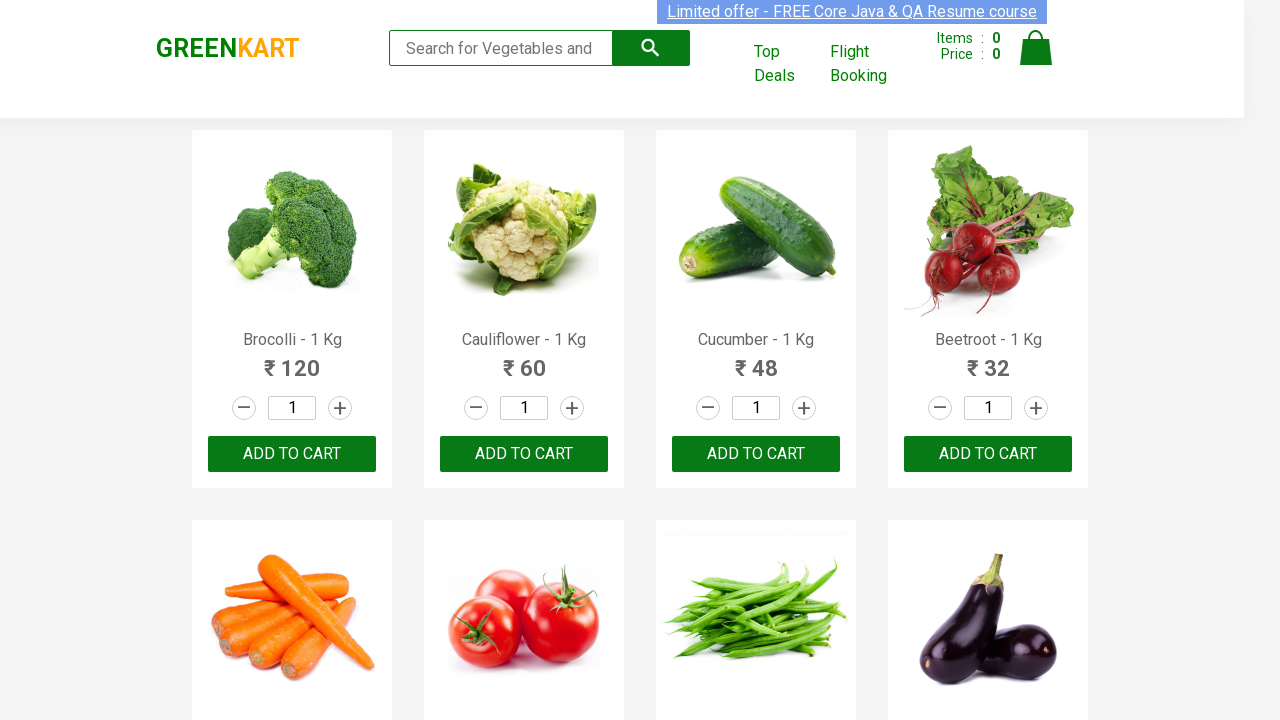

Retrieved all product name elements from the page
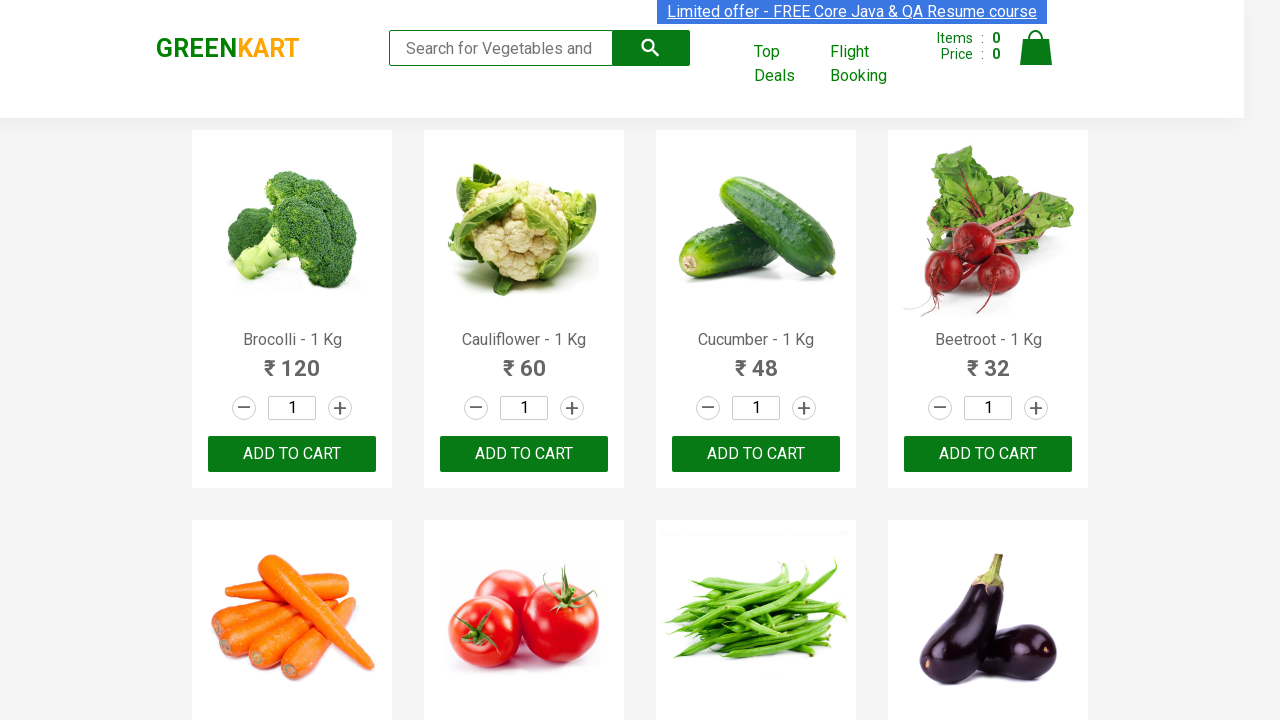

Added 'Brocolli' to cart
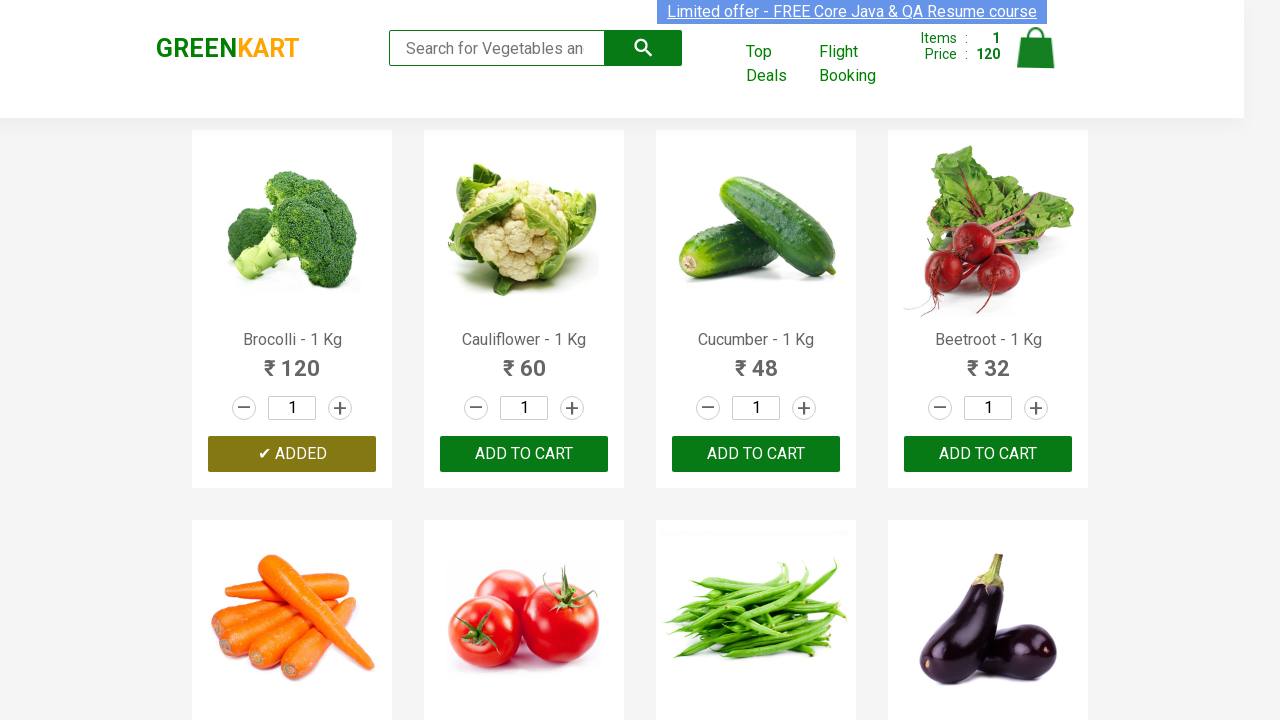

Added 'Cucumber' to cart
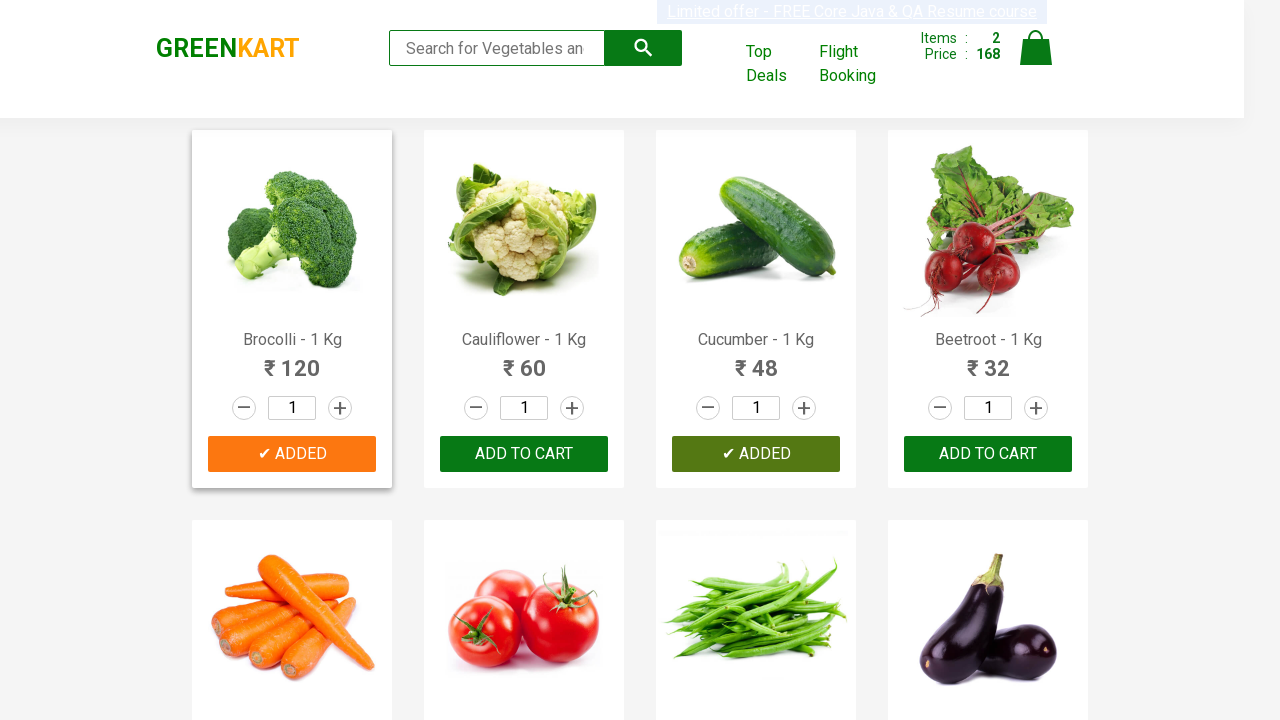

Waited for cart to update
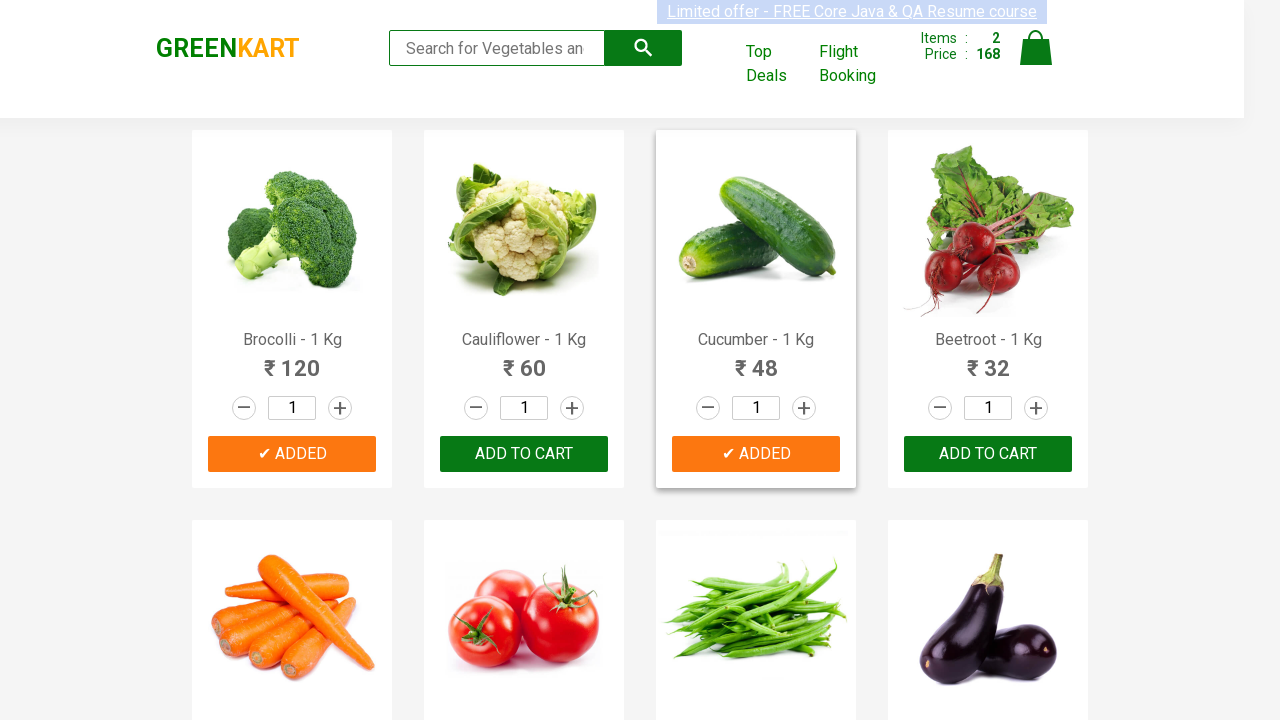

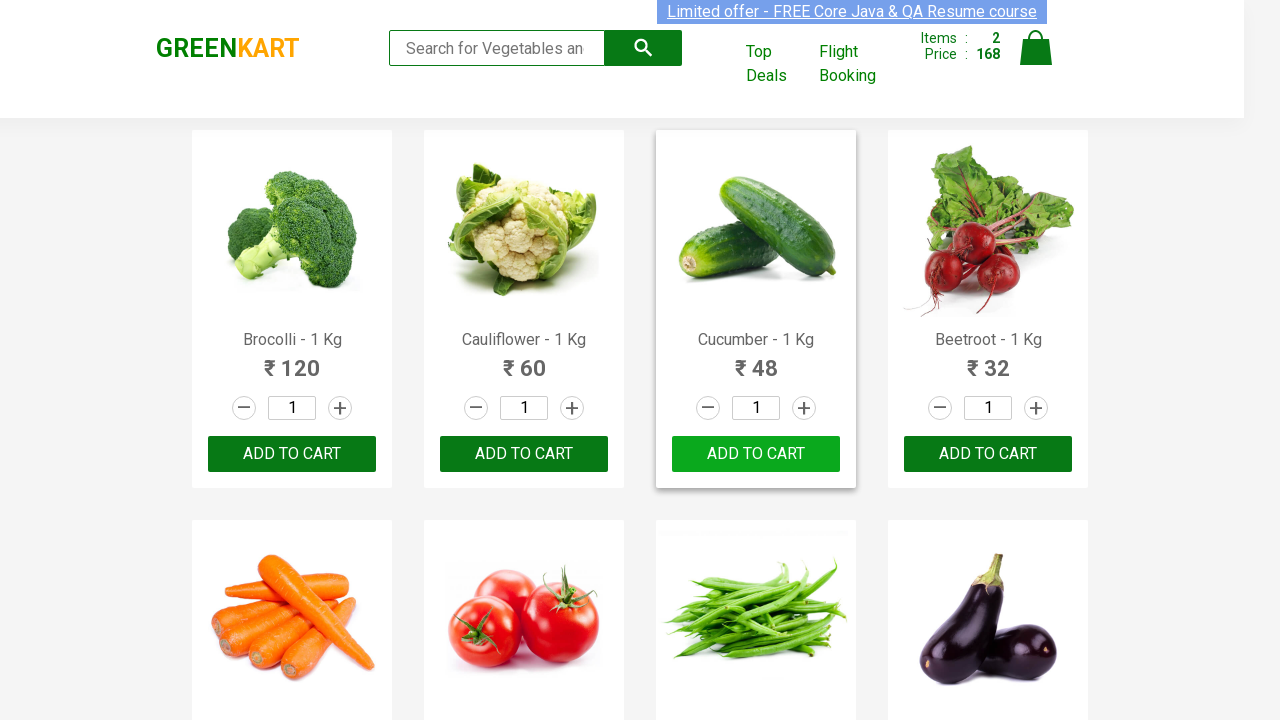